Tests product search functionality by searching for "shoes" and verifying that search results are found

Starting URL: https://www.testotomasyonu.com

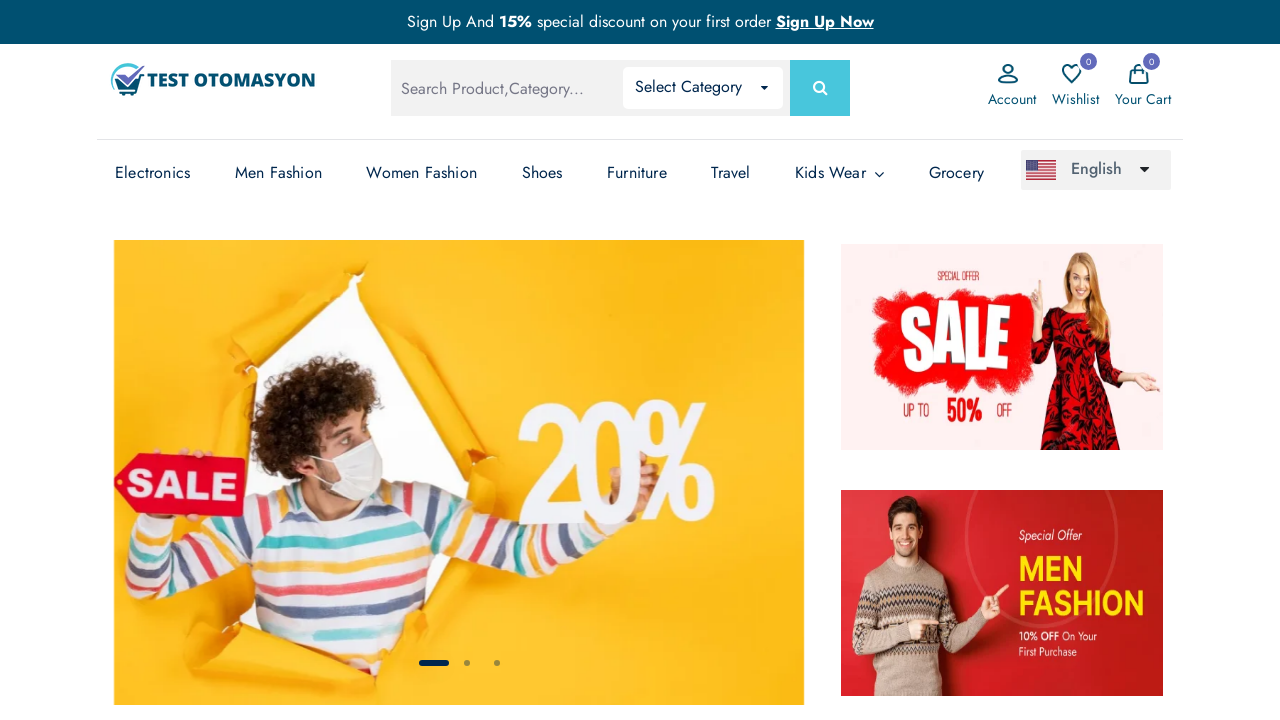

Filled search box with 'shoes' on #global-search
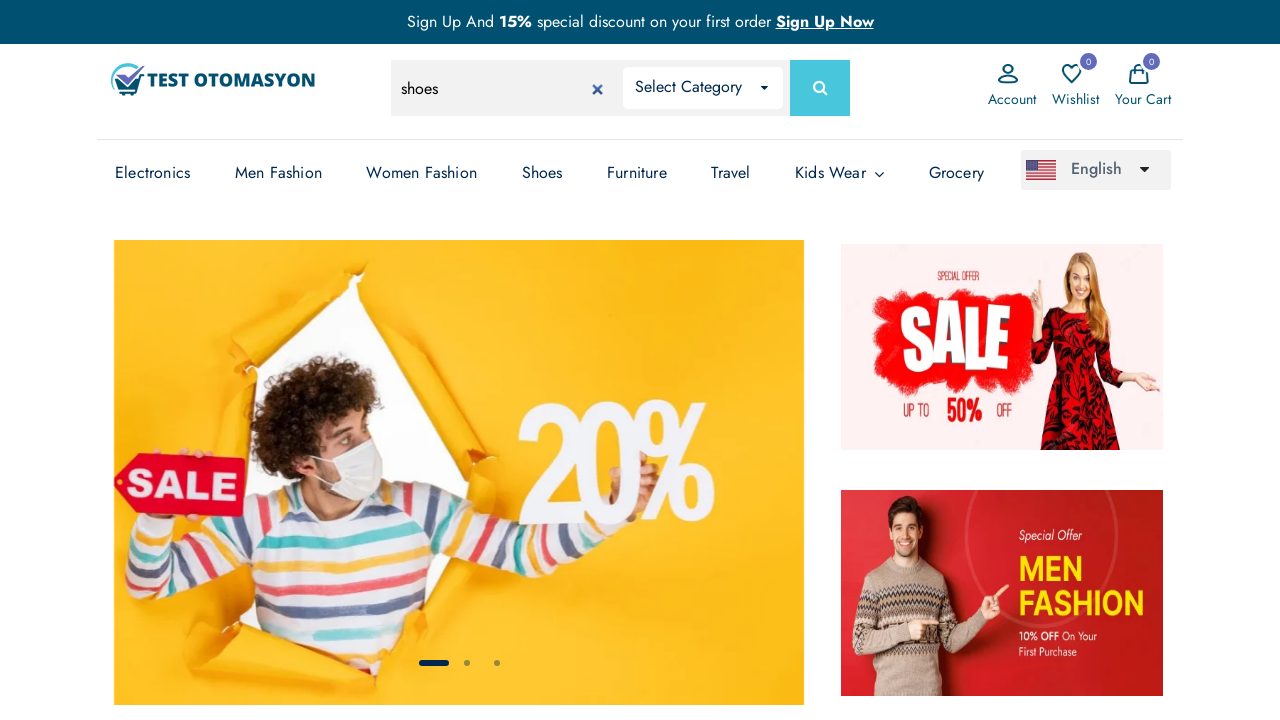

Pressed Enter to submit search on #global-search
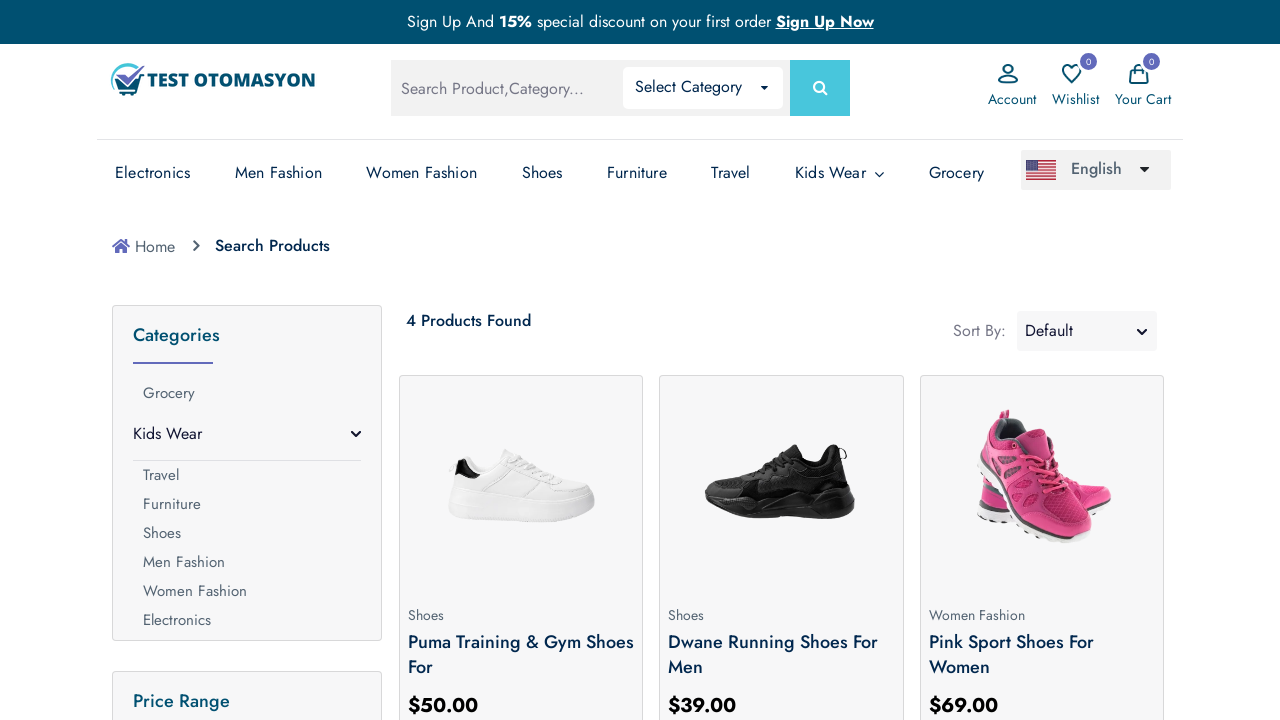

Search results loaded - product count text visible
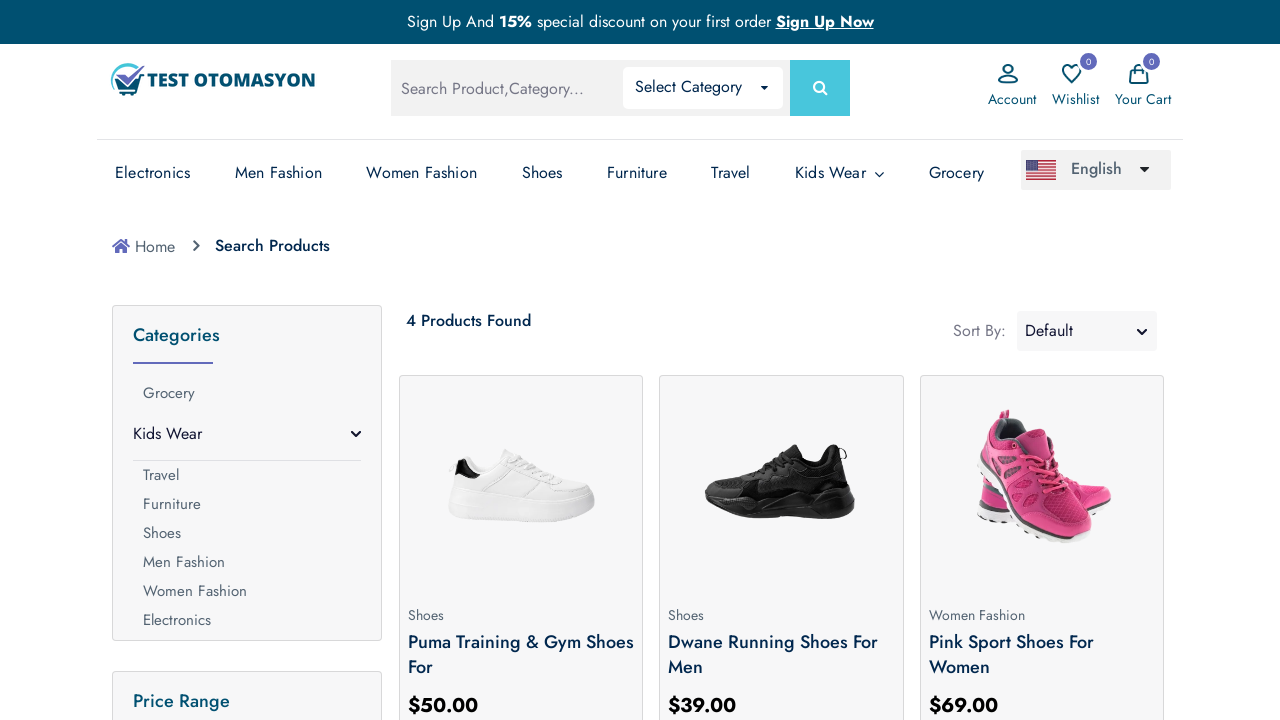

Retrieved product count text
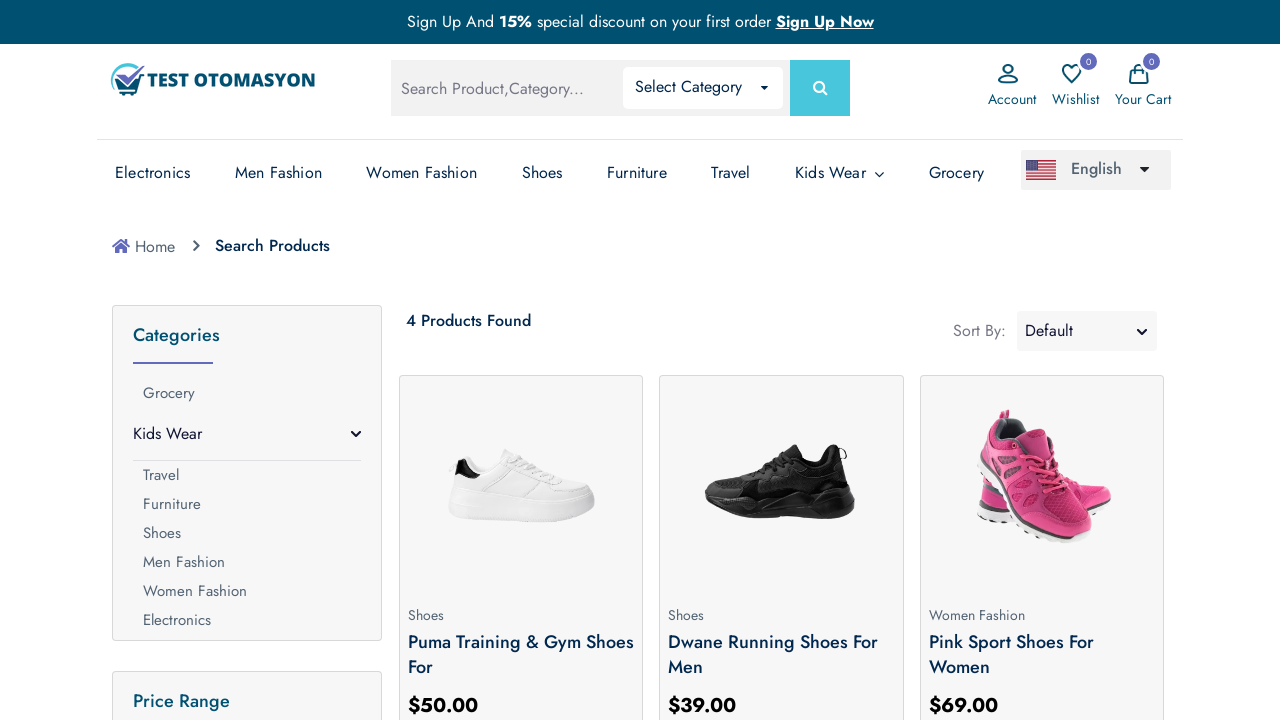

Extracted product count: 4 shoes found
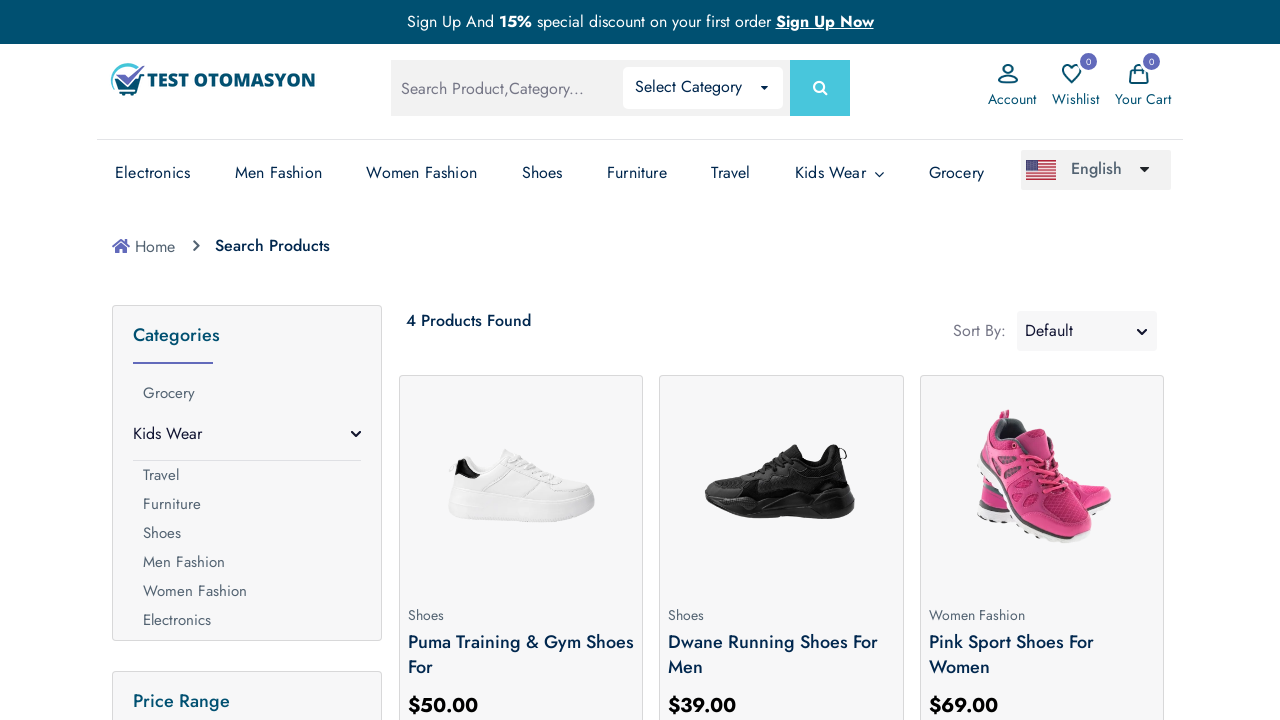

Verified that search results contain products
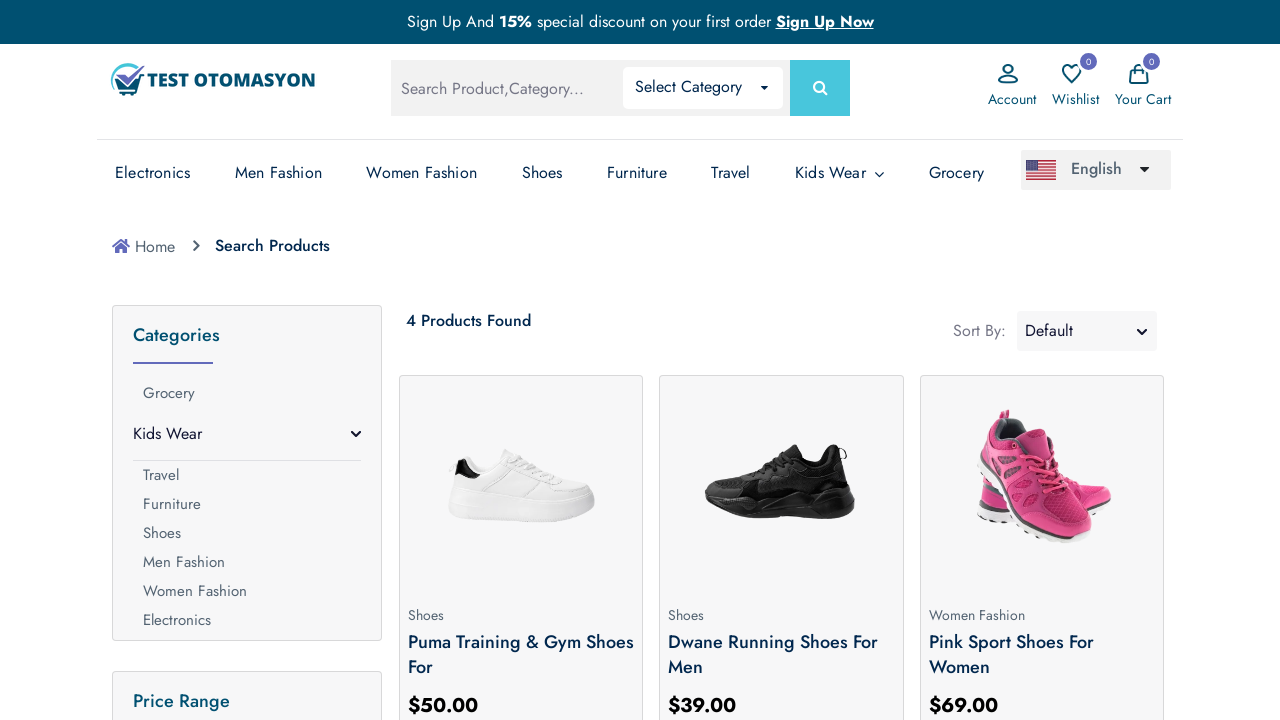

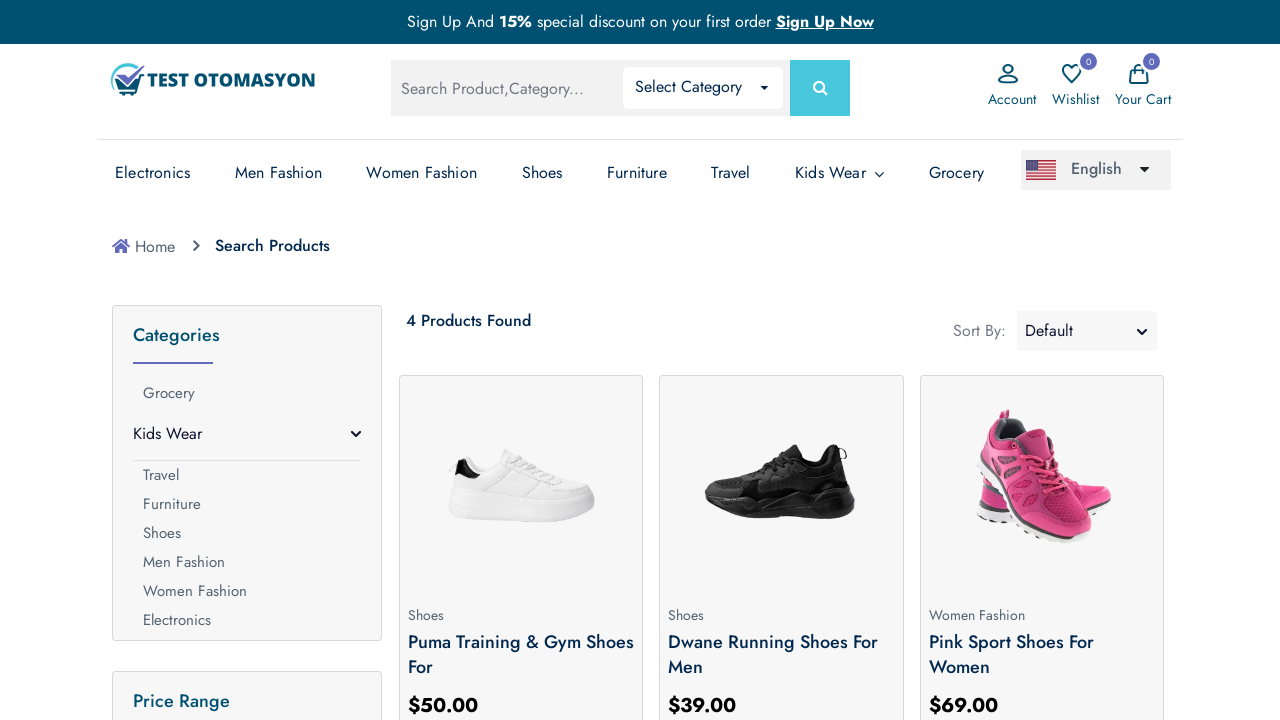